Navigates to simulator page and verifies it loads correctly

Starting URL: https://assine.vivo.com.br/Florianopolis_SC

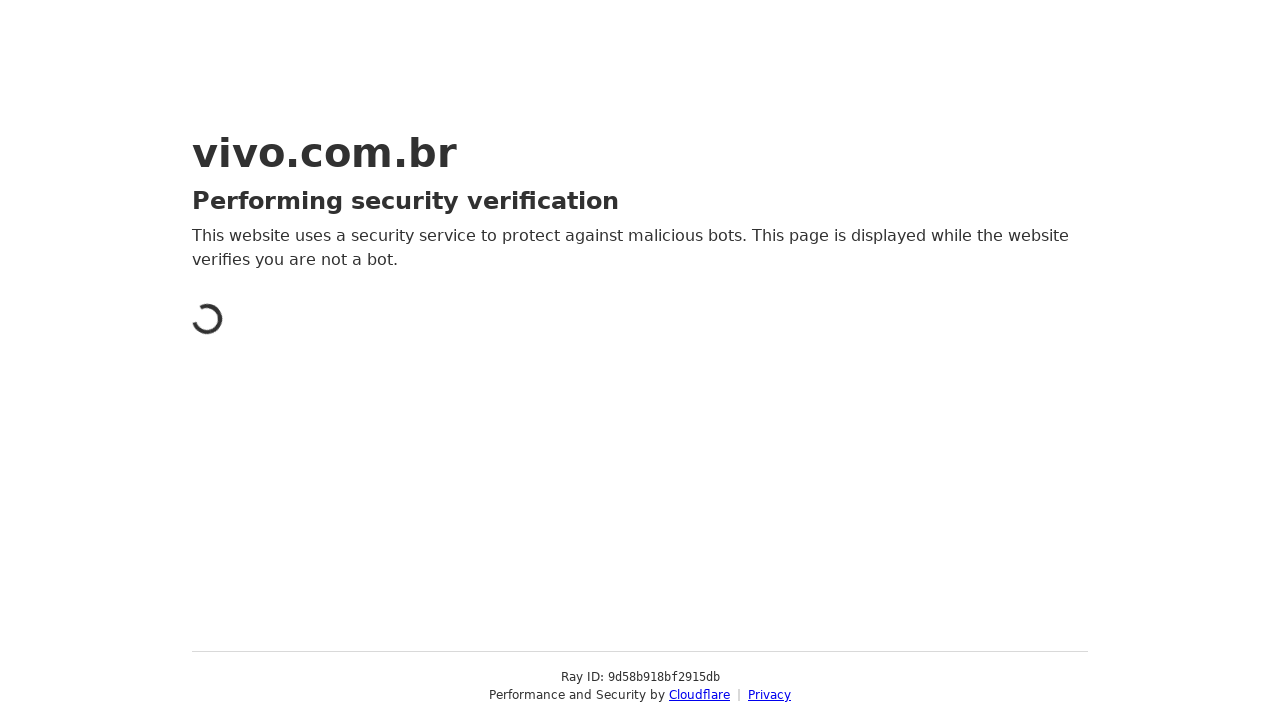

Reloaded the page to ensure content loads
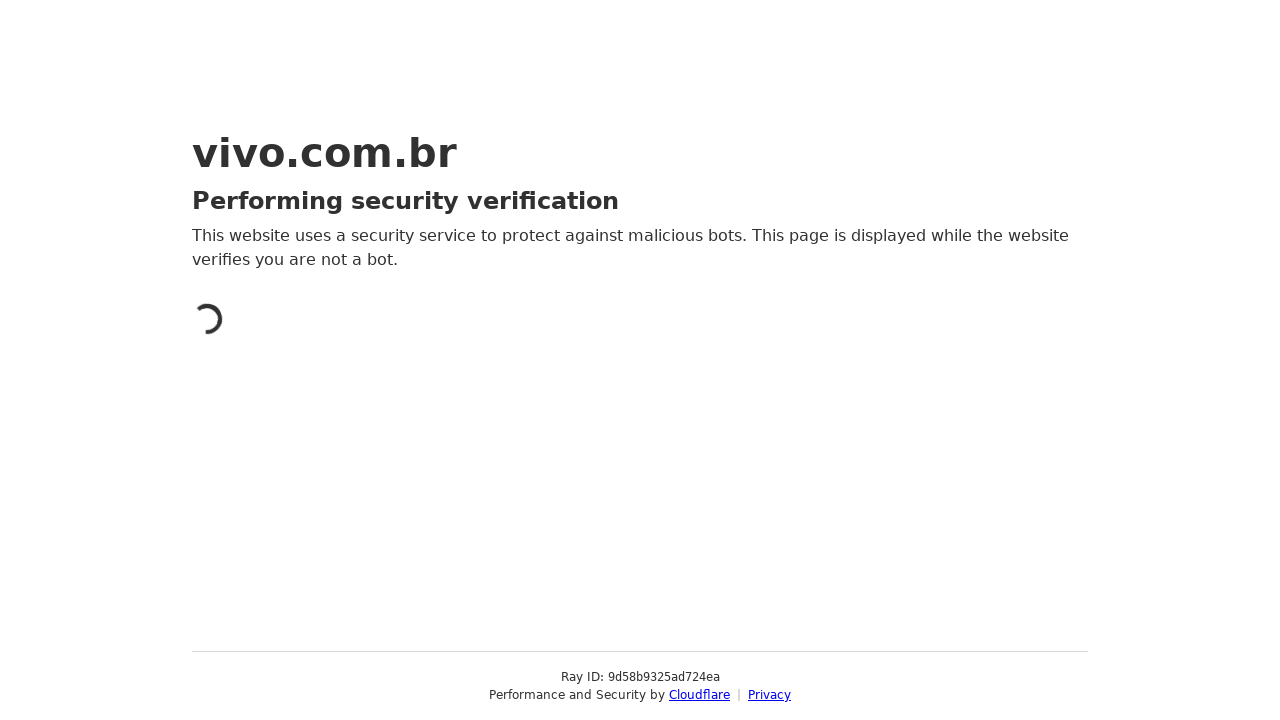

Page stabilized after network idle
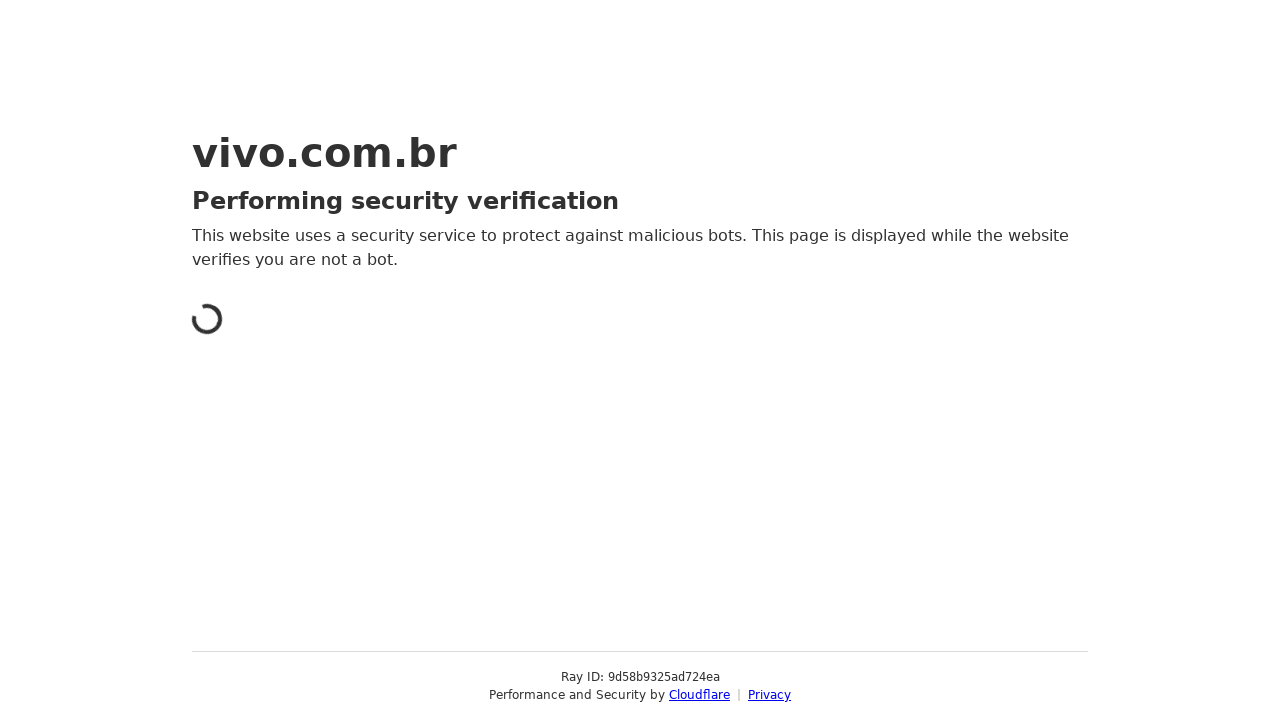

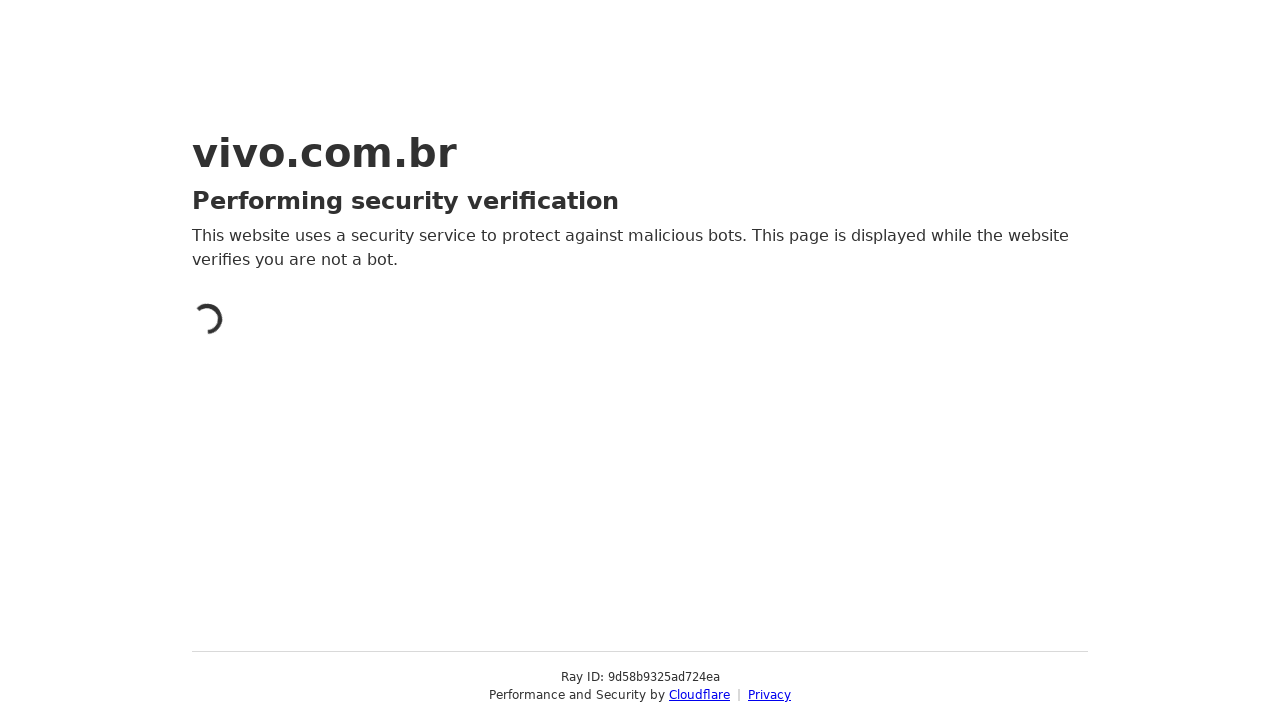